Tests drag and drop functionality by dragging an element and dropping it onto a target element.

Starting URL: https://demoqa.com/droppable

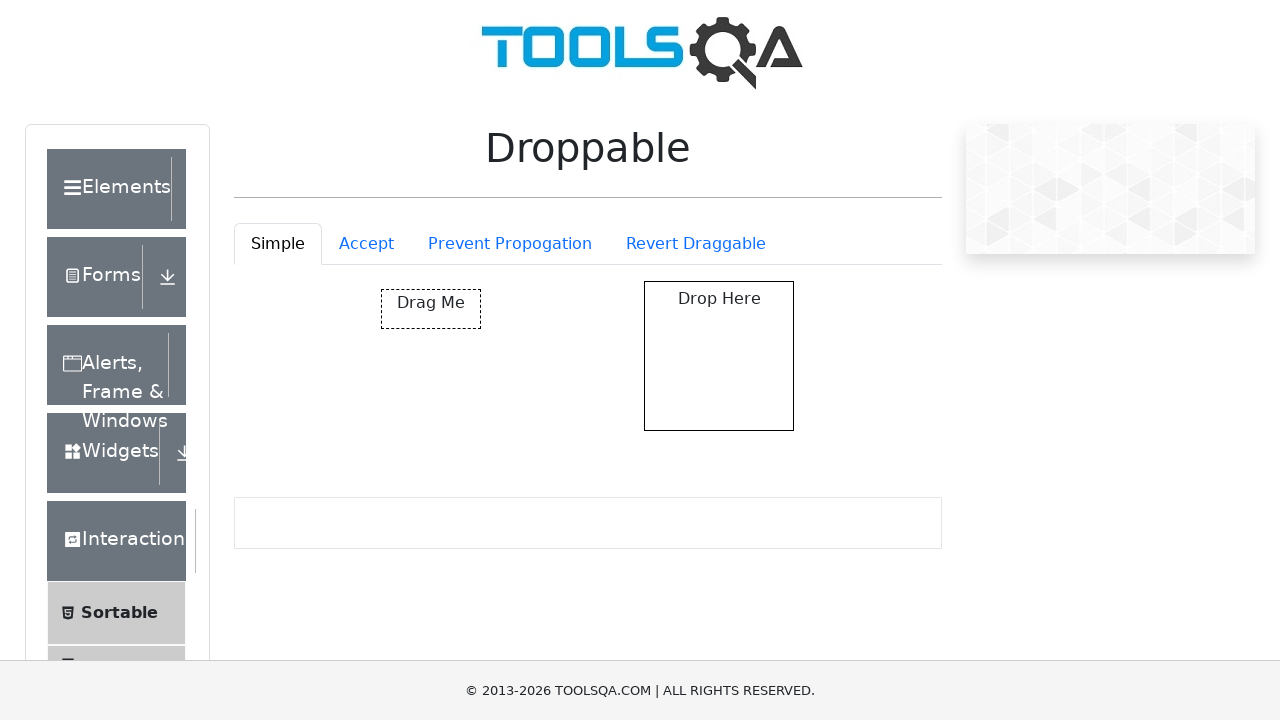

Dragged element with id 'draggable' and dropped it onto element with id 'droppable' at (719, 356)
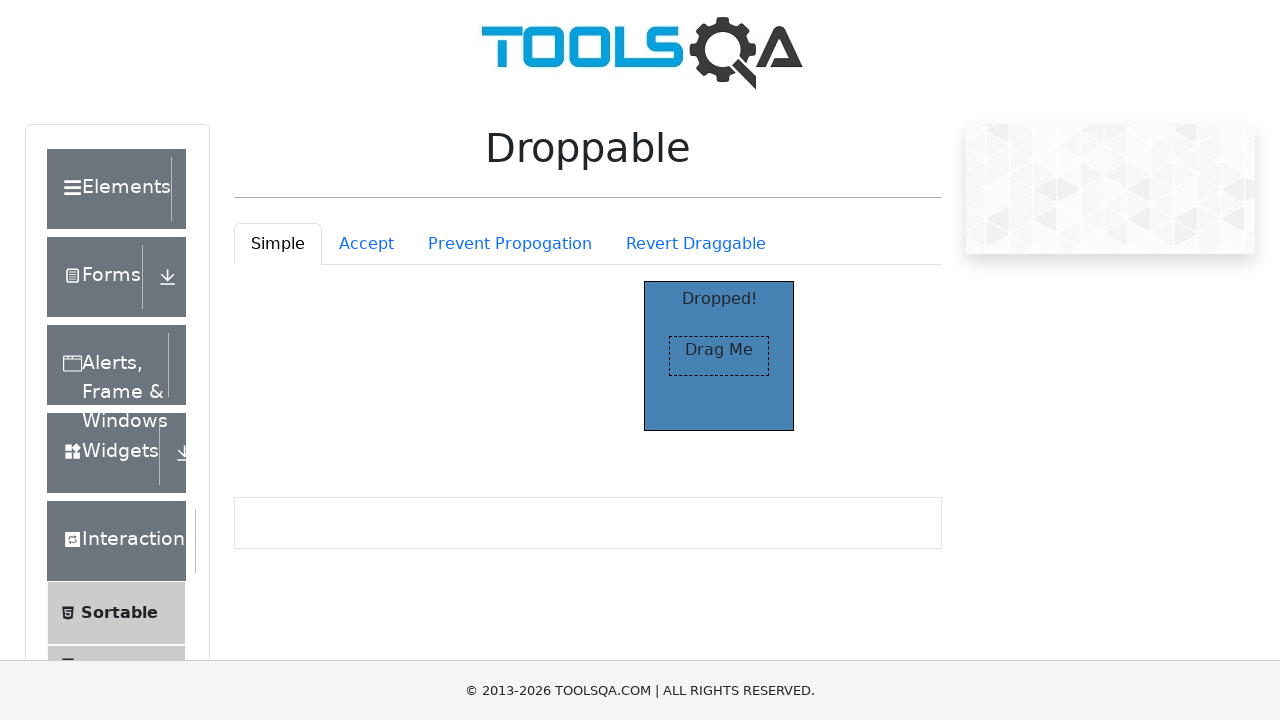

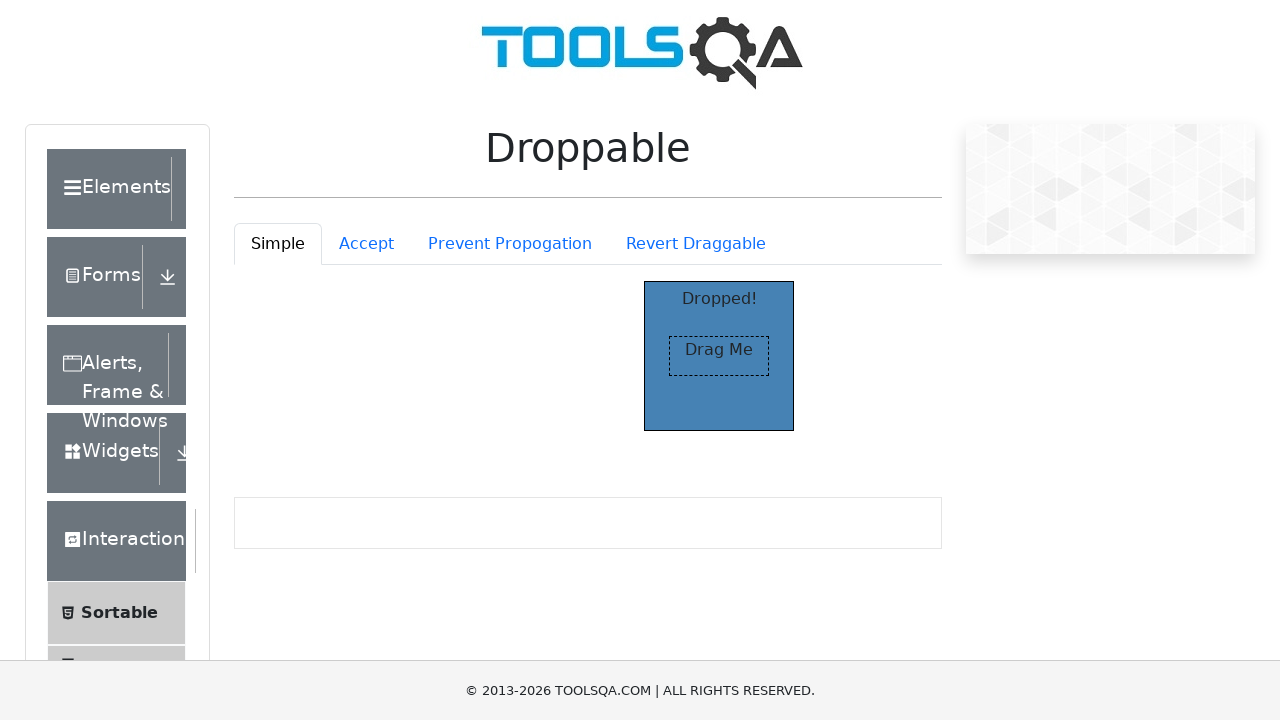